Tests the cancel/dismiss functionality of a JavaScript confirm alert by clicking a button to trigger the alert, dismissing it, and verifying the output message confirms the cancel action was registered.

Starting URL: https://www.hyrtutorials.com/p/alertsdemo.html

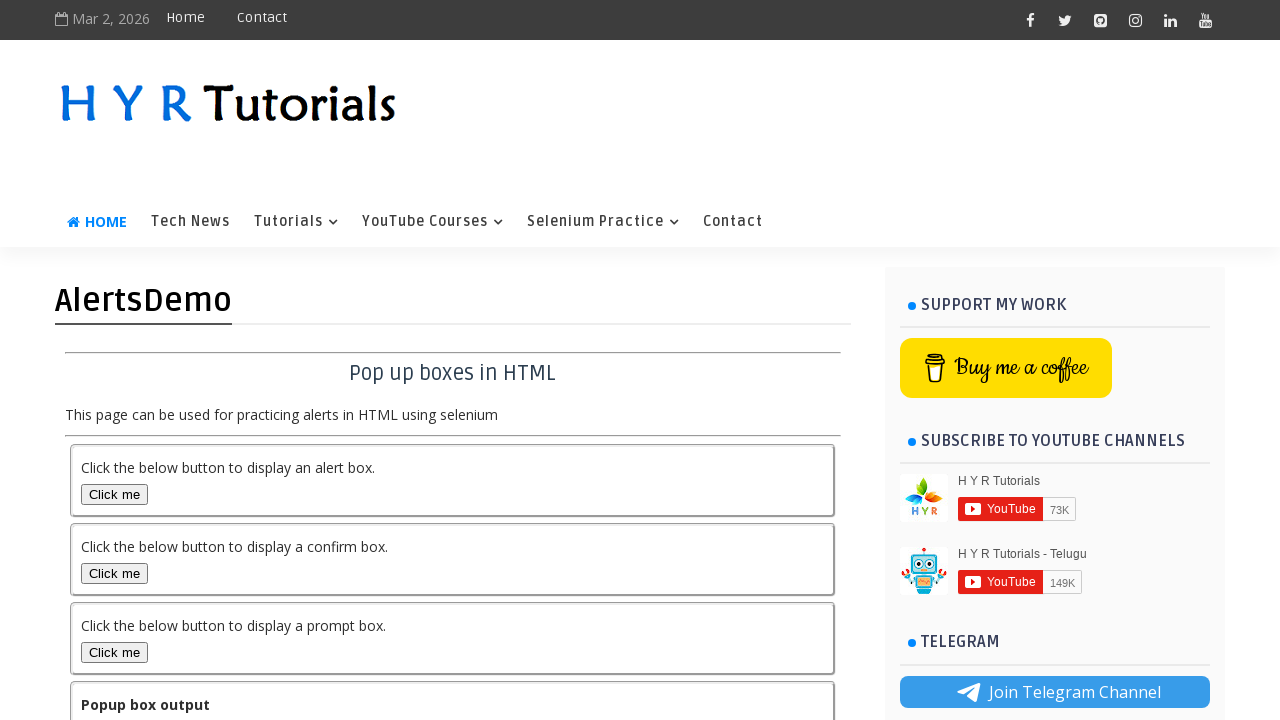

Clicked the confirm box button to trigger the alert at (114, 573) on xpath=//*[@id='confirmBox']
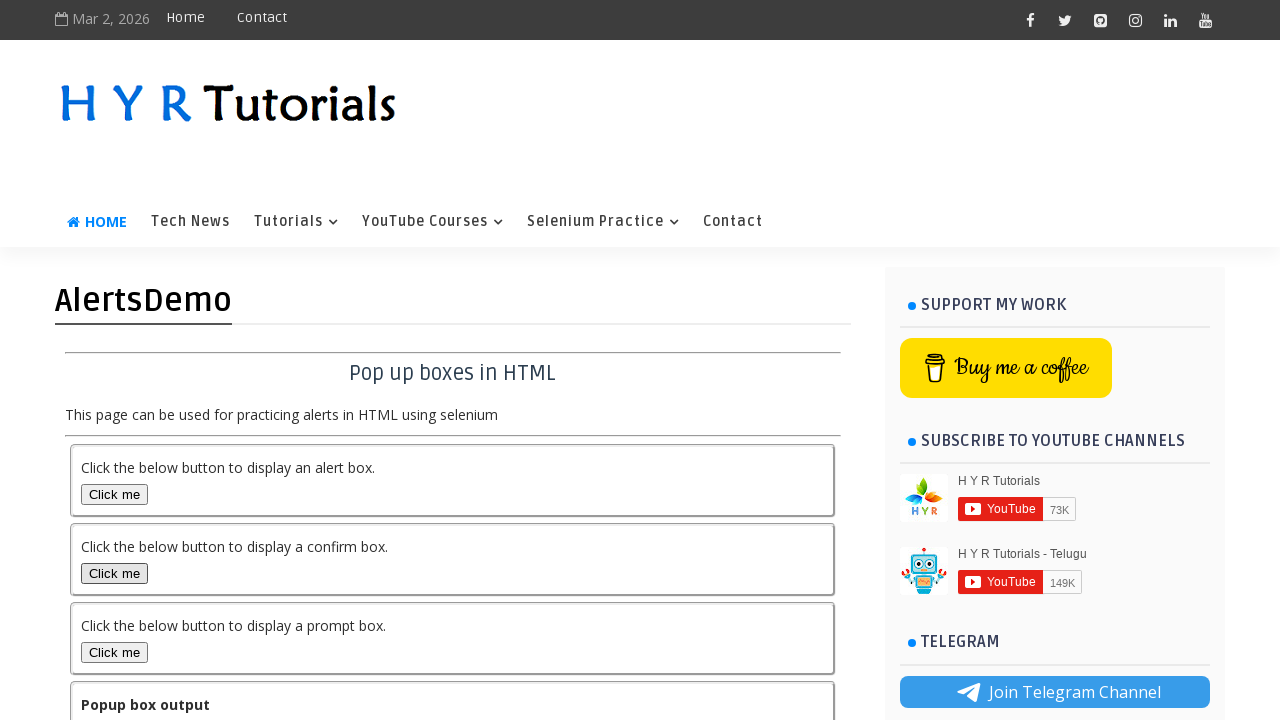

Set up dialog handler to dismiss the confirm alert
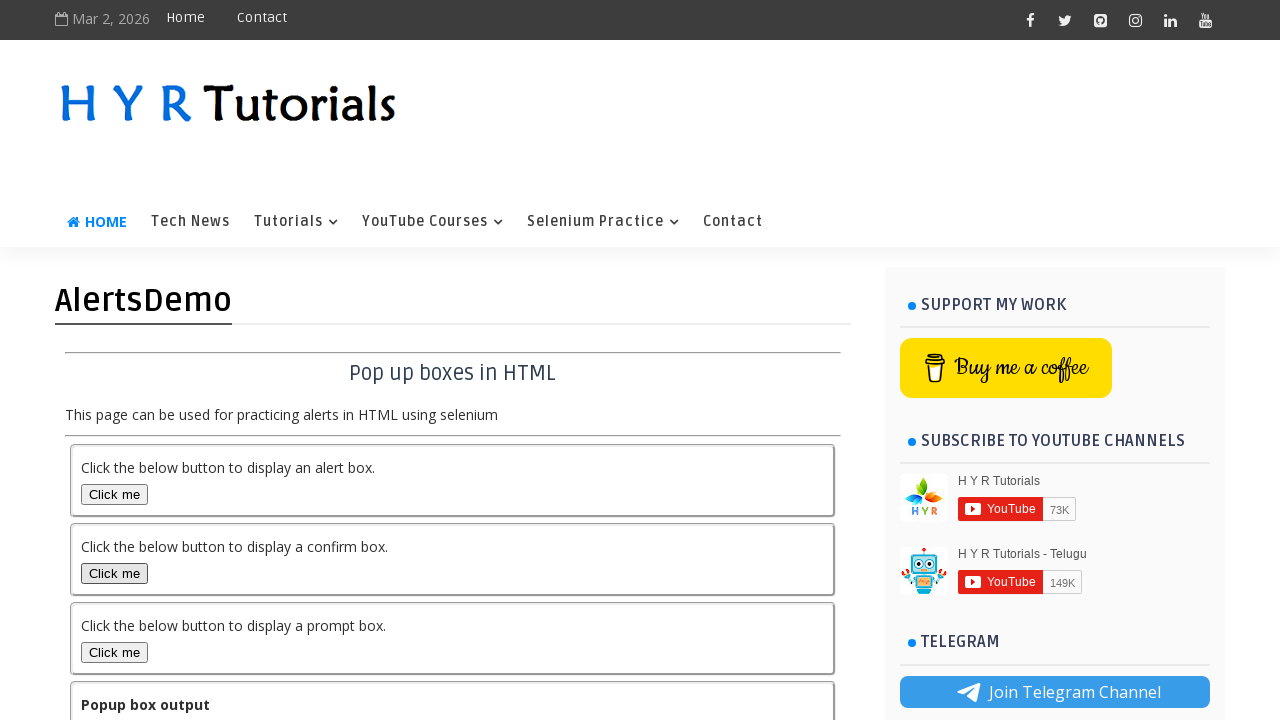

Re-clicked the confirm box button to trigger the alert with handler ready at (114, 573) on xpath=//*[@id='confirmBox']
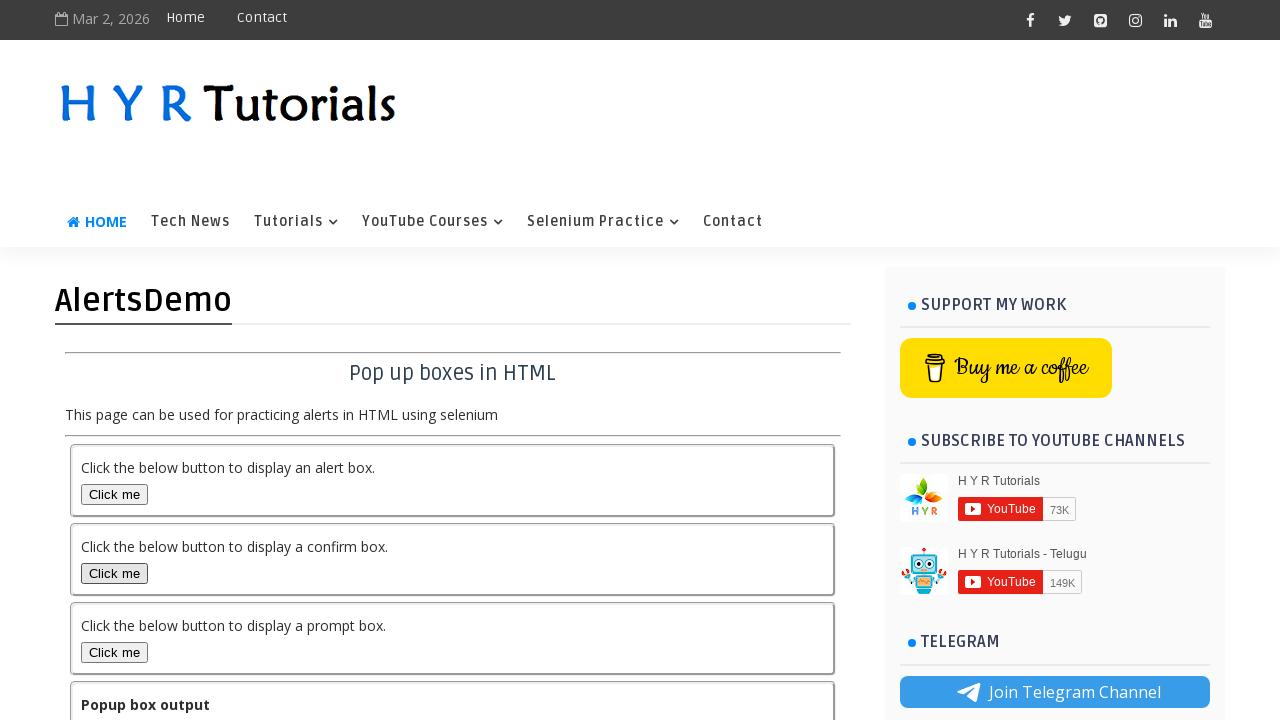

Output element became visible
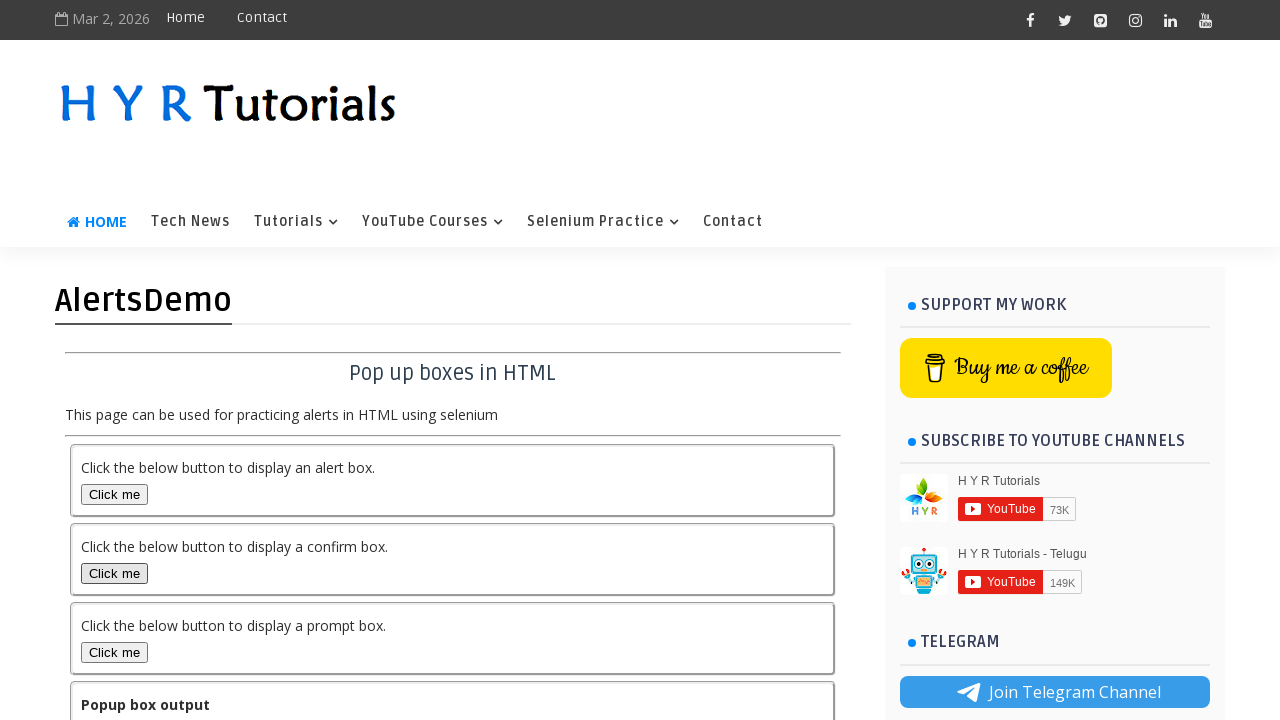

Scrolled down to view the output message
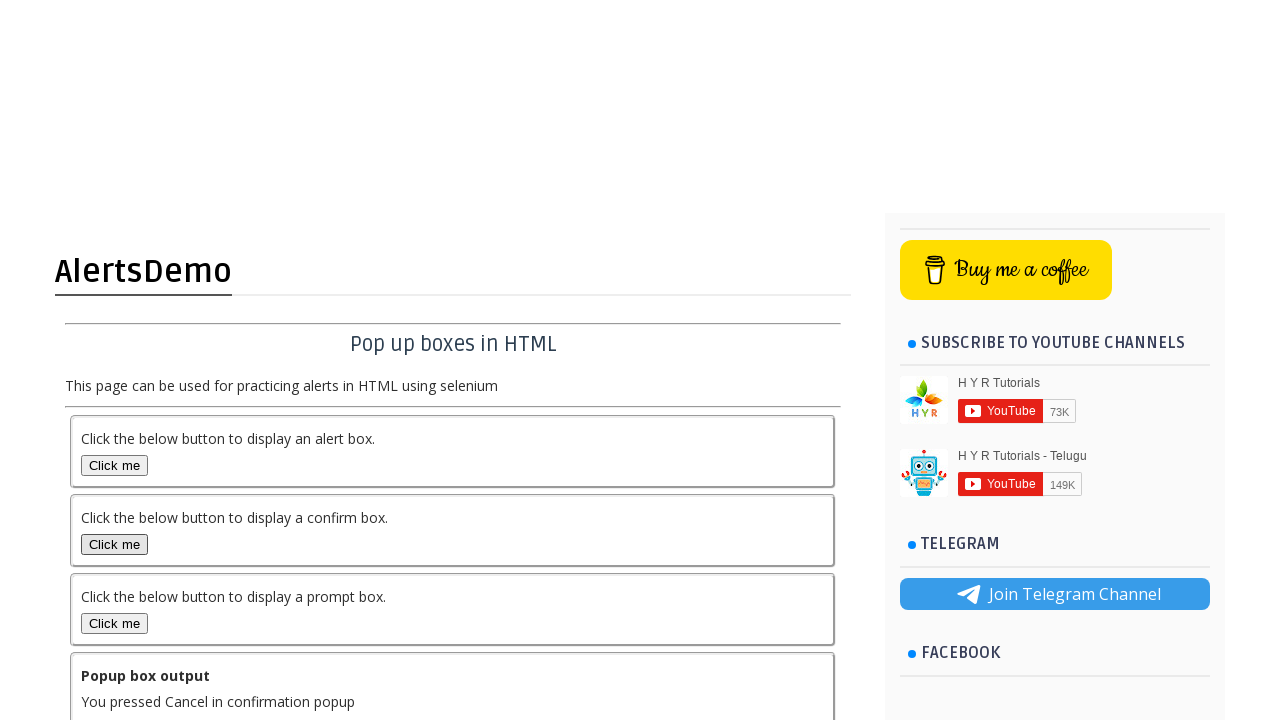

Confirmed output element is visible and waited for it
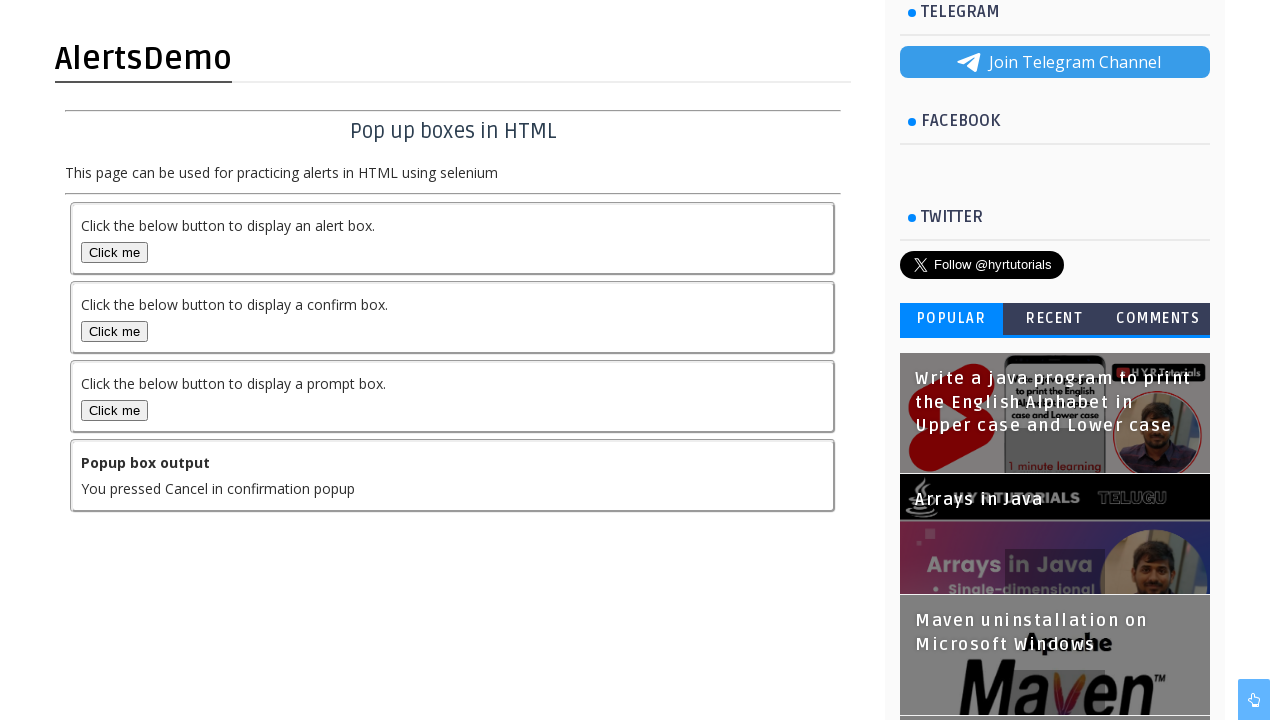

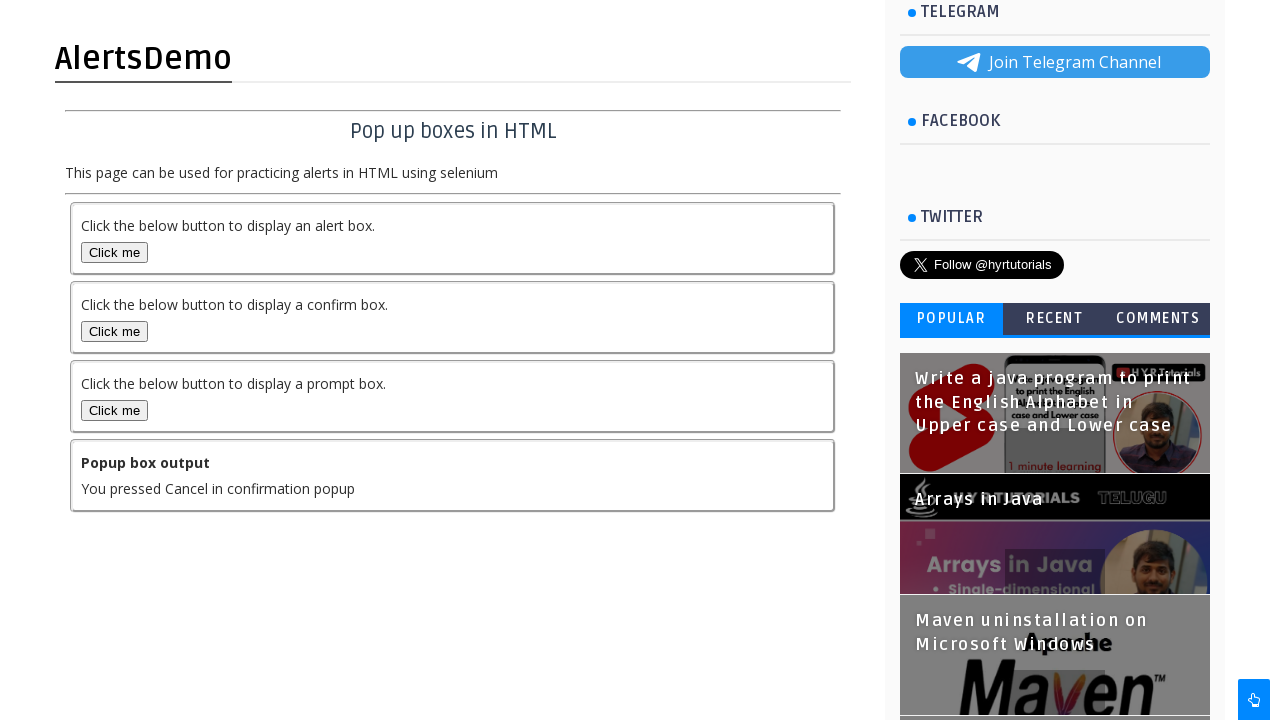